Tests that new todo items are appended to the bottom of the list by creating 3 items

Starting URL: https://demo.playwright.dev/todomvc

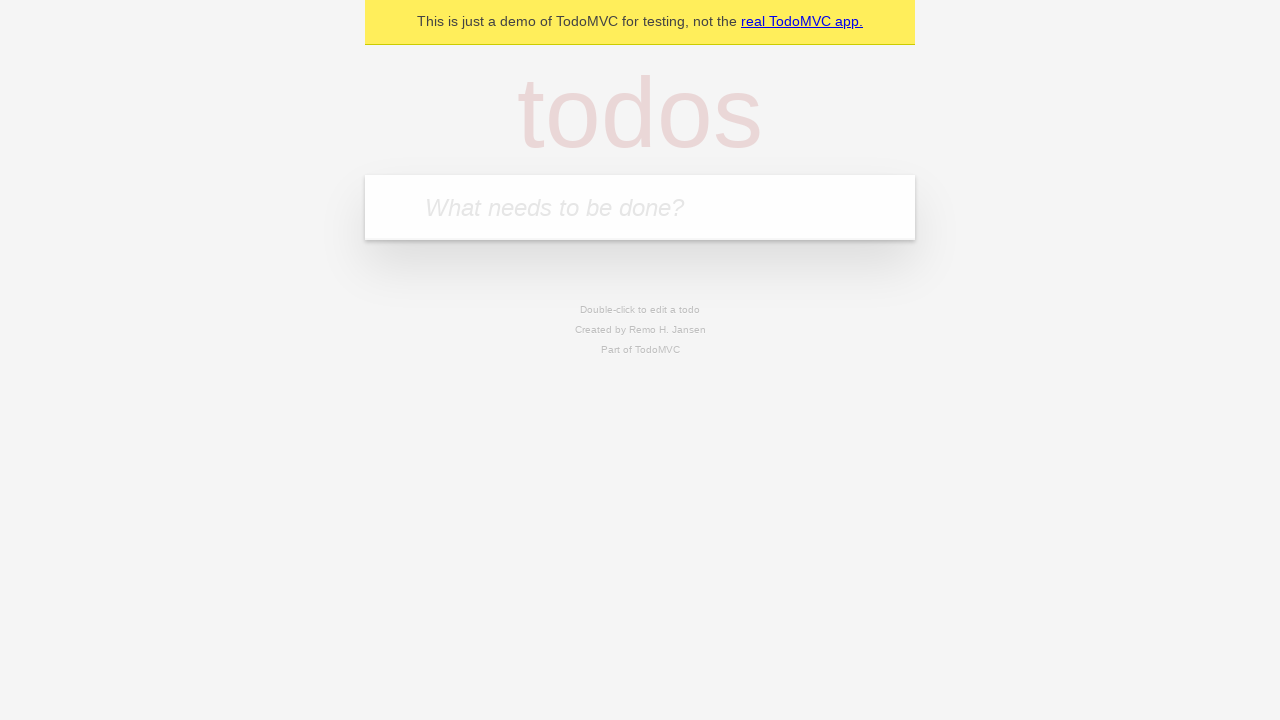

Filled todo input field with 'buy some cheese' on internal:attr=[placeholder="What needs to be done?"i]
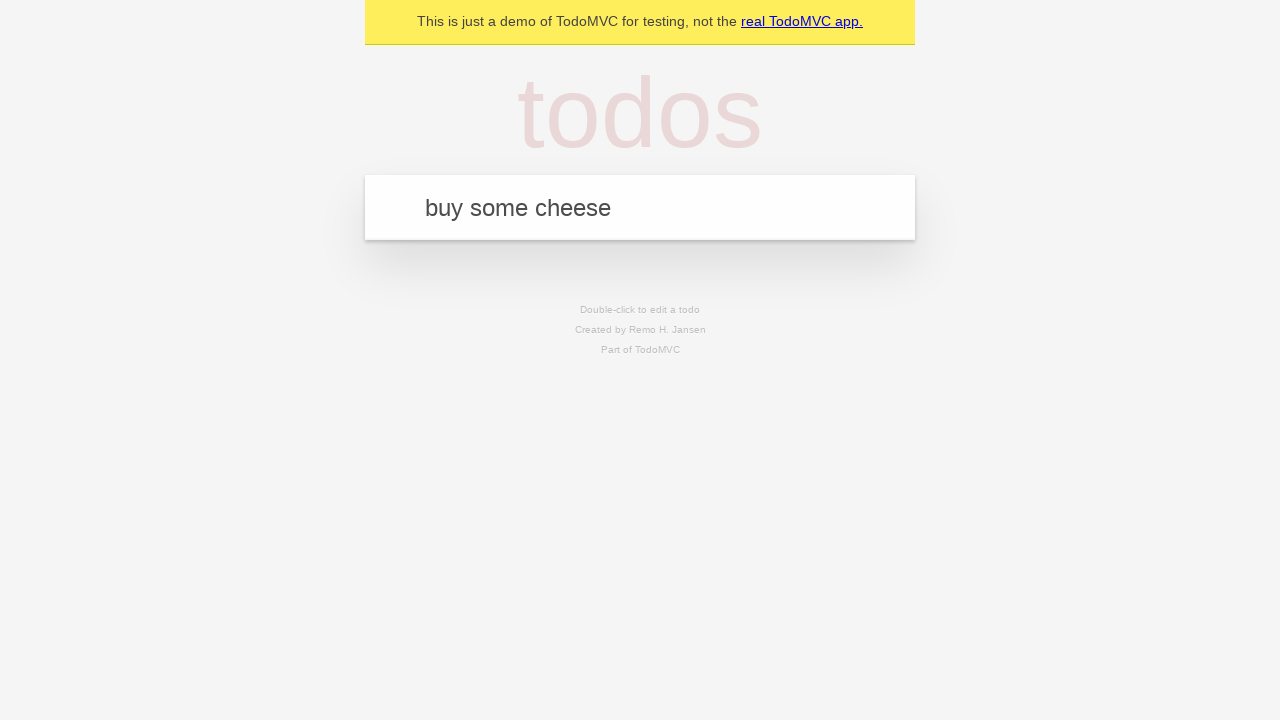

Pressed Enter to create todo item 'buy some cheese' on internal:attr=[placeholder="What needs to be done?"i]
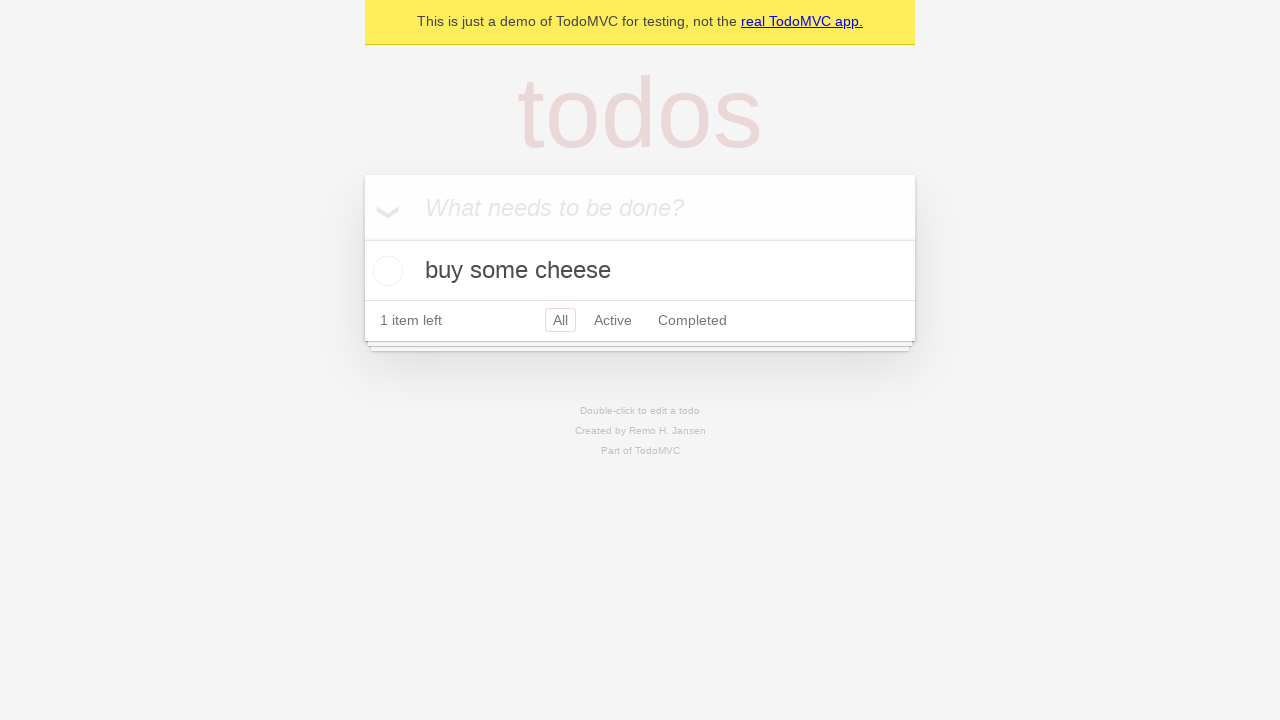

Filled todo input field with 'feed the cat' on internal:attr=[placeholder="What needs to be done?"i]
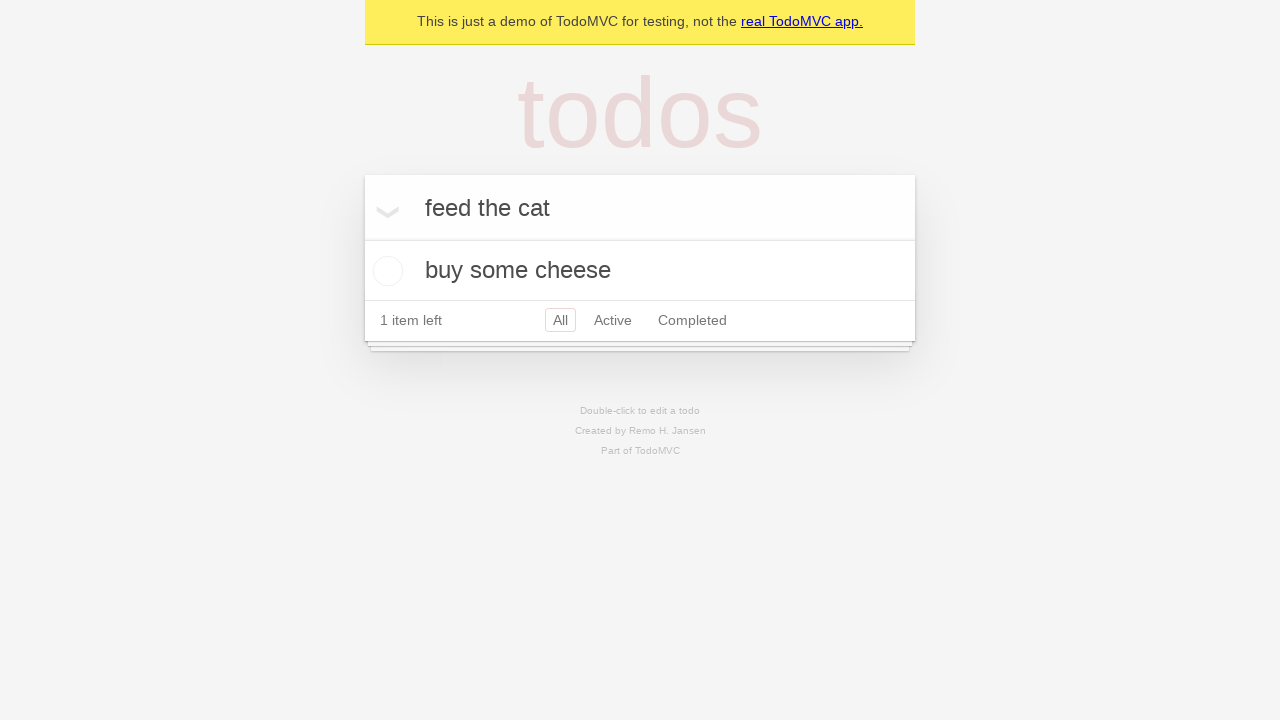

Pressed Enter to create todo item 'feed the cat' on internal:attr=[placeholder="What needs to be done?"i]
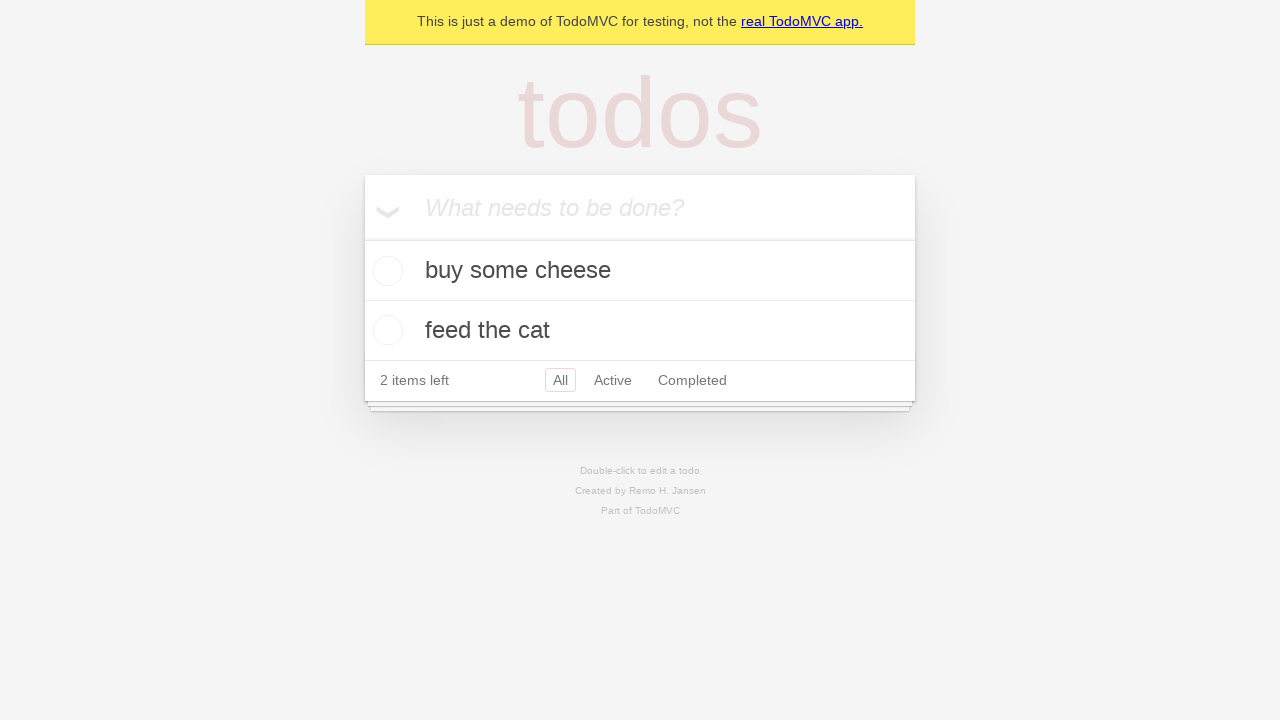

Filled todo input field with 'book a doctors appointment' on internal:attr=[placeholder="What needs to be done?"i]
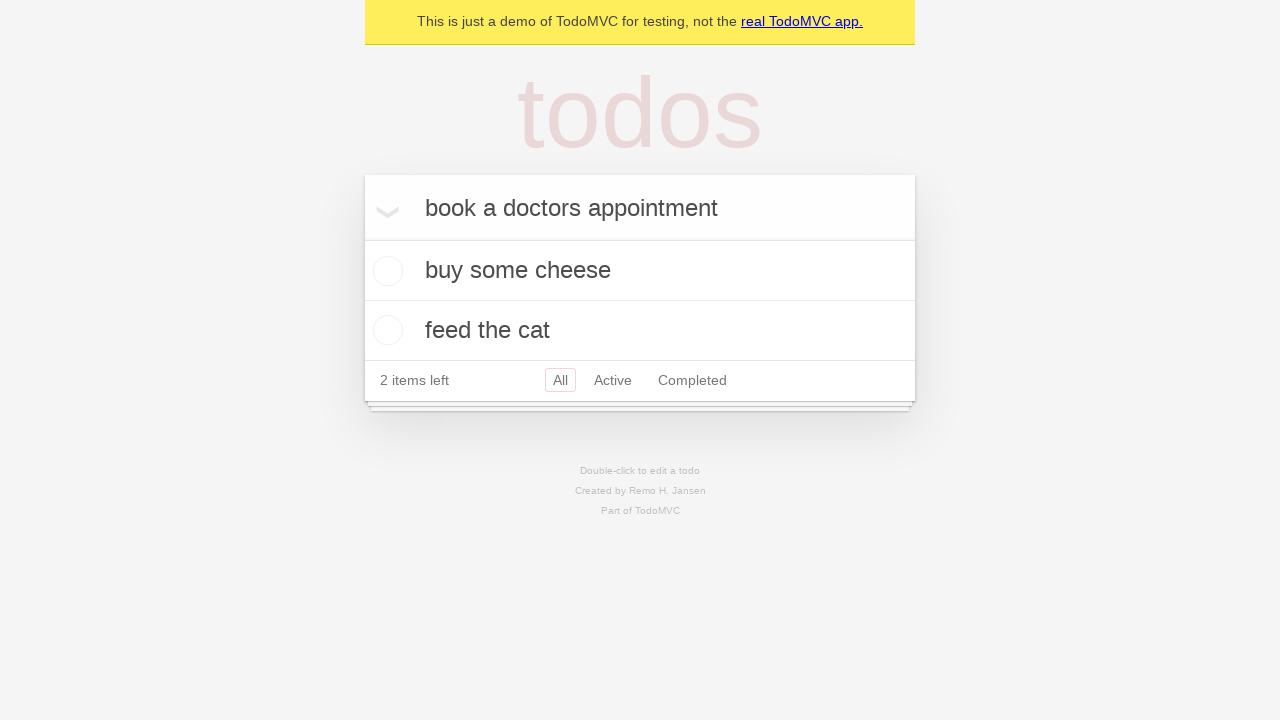

Pressed Enter to create todo item 'book a doctors appointment' on internal:attr=[placeholder="What needs to be done?"i]
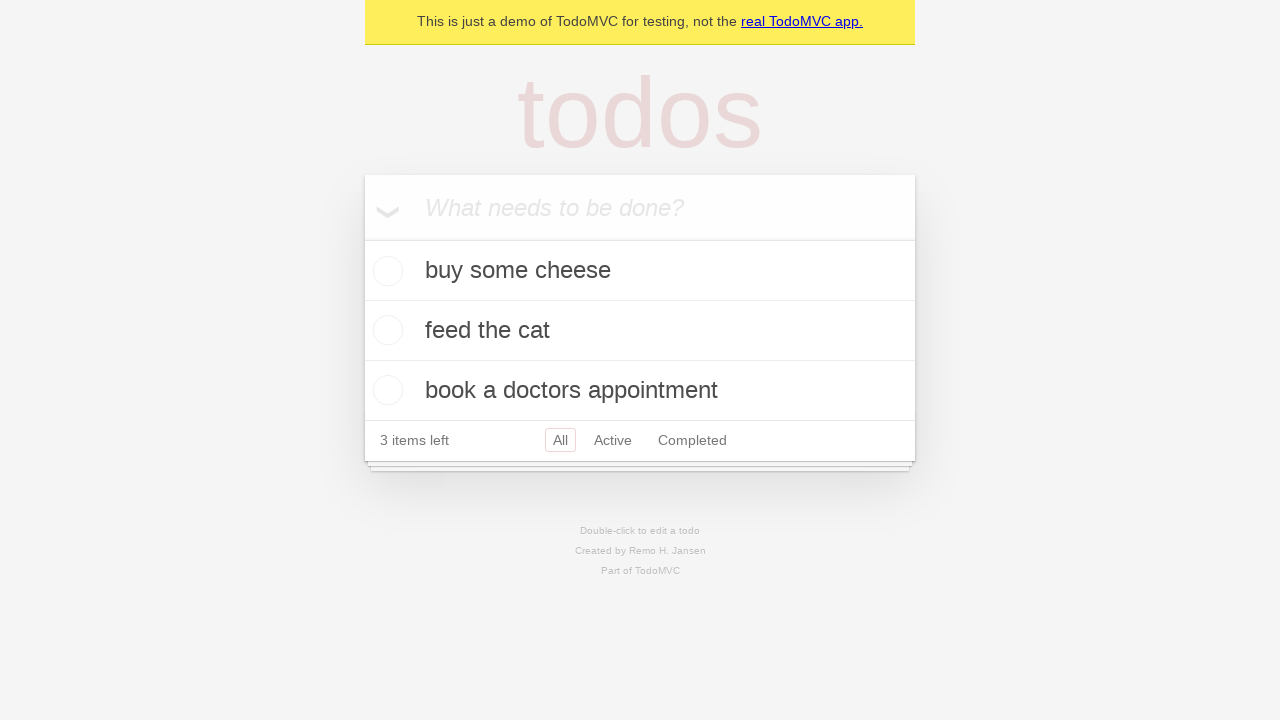

Verified that 3 todo items are present in the list
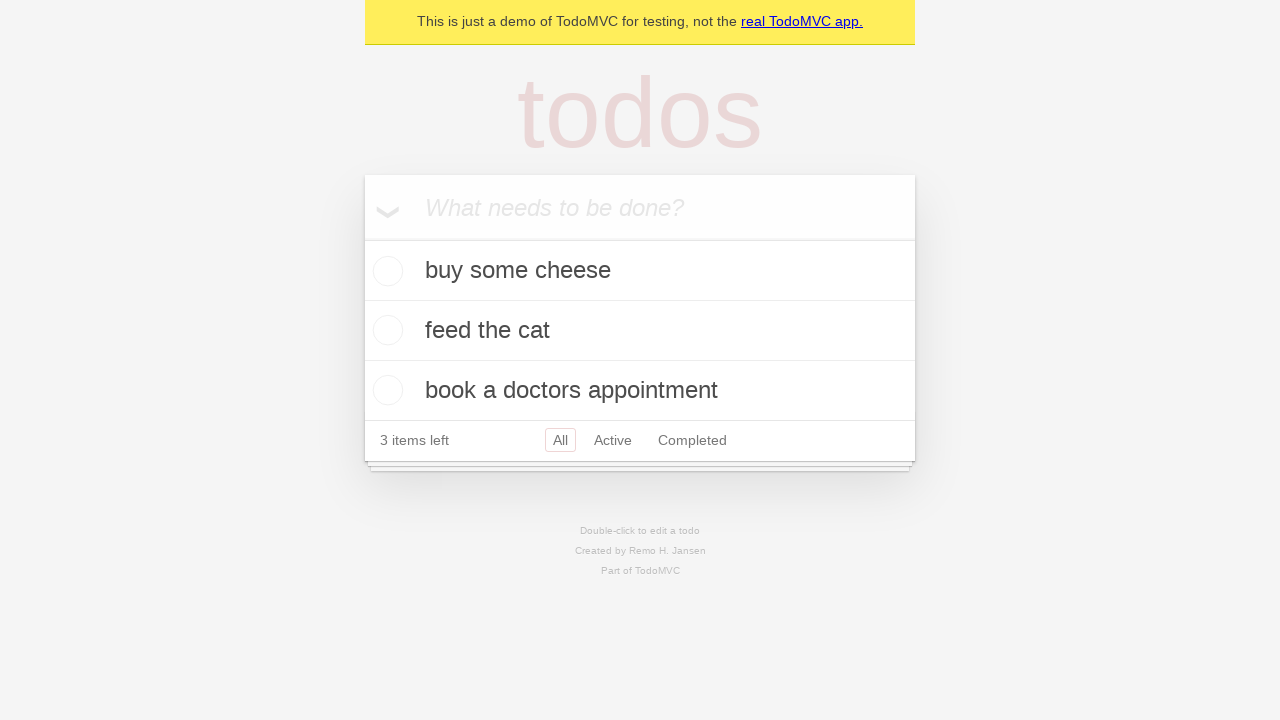

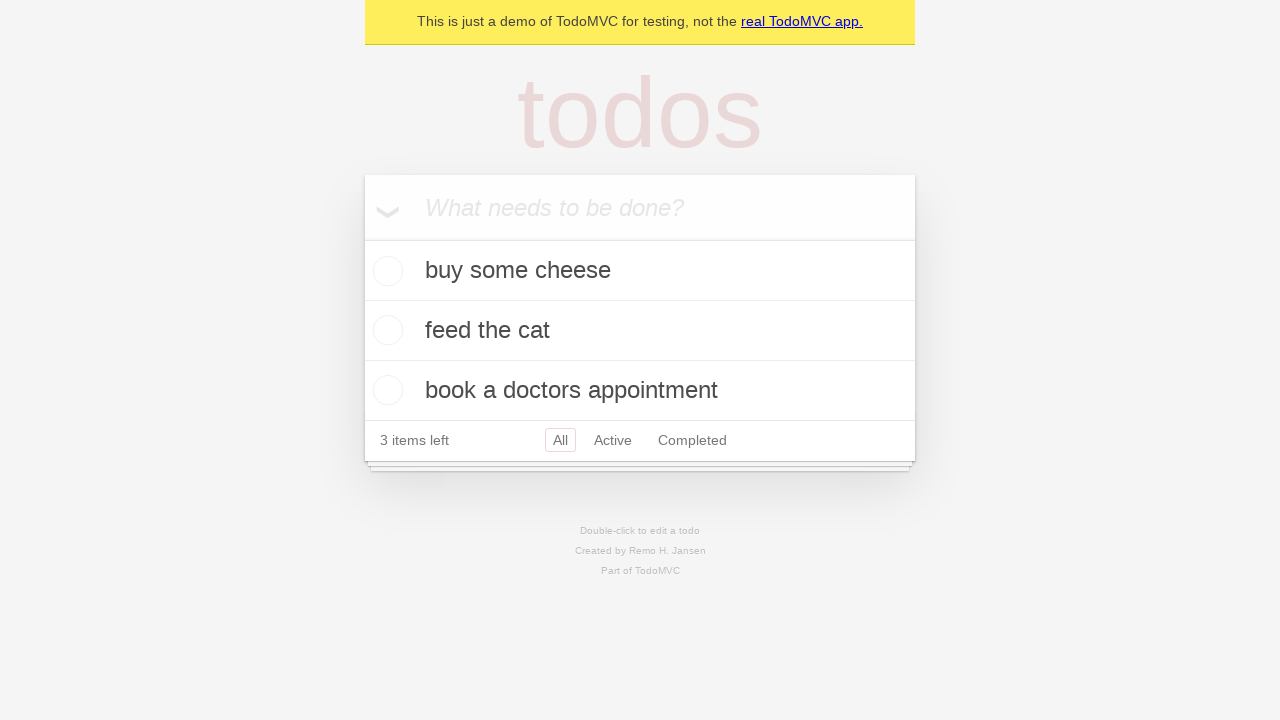